Tests adding multiple todo items to the list and verifies they appear correctly

Starting URL: https://demo.playwright.dev/todomvc

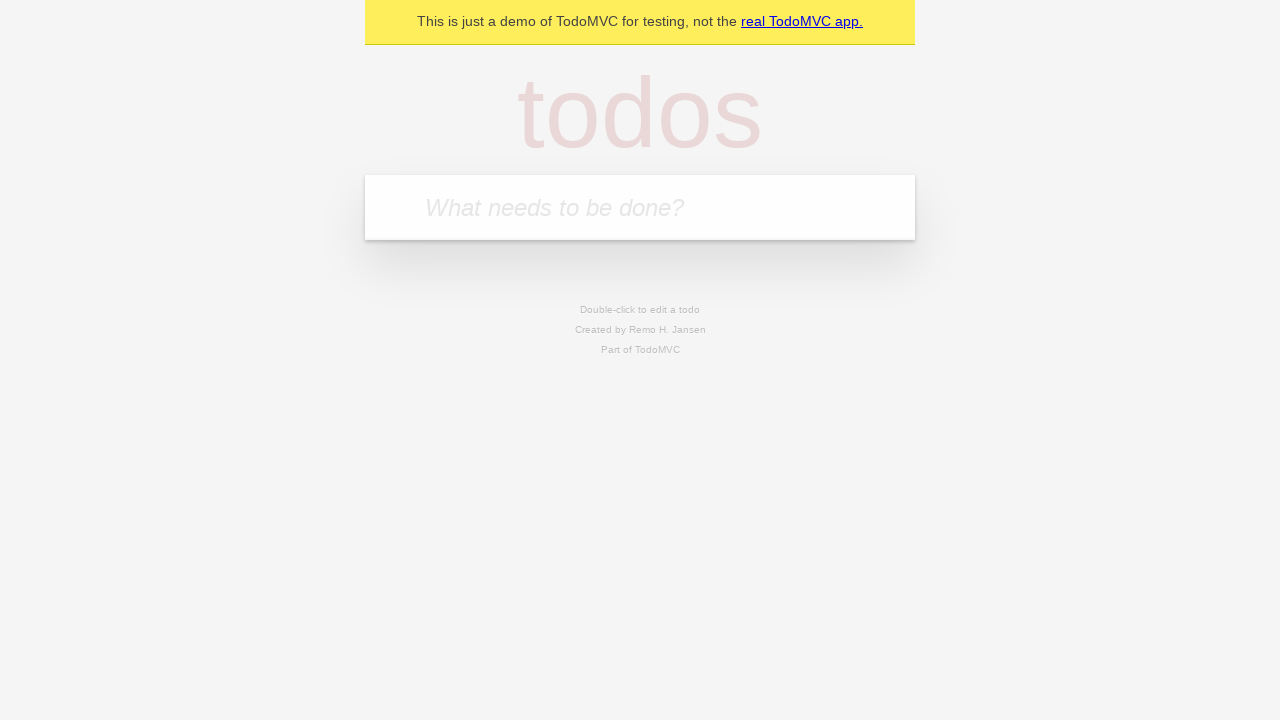

Located the 'What needs to be done?' input field
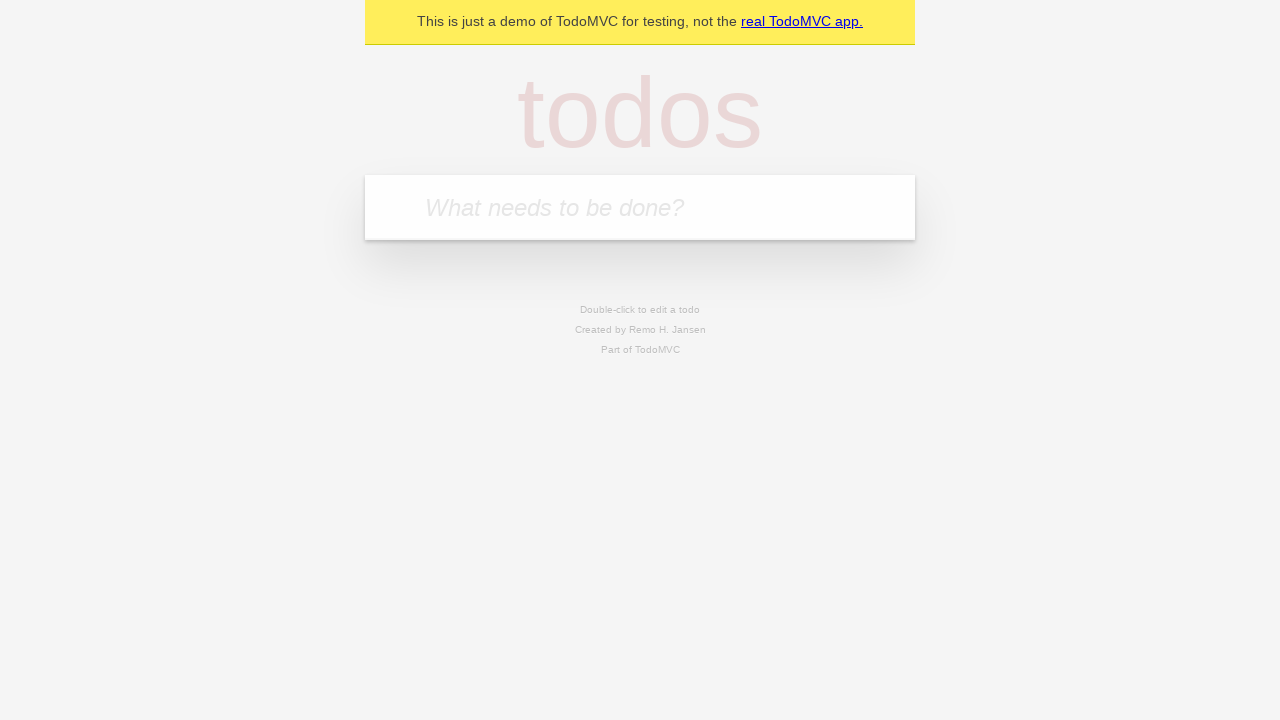

Filled first todo input with 'buy some cheese' on internal:attr=[placeholder="What needs to be done?"i]
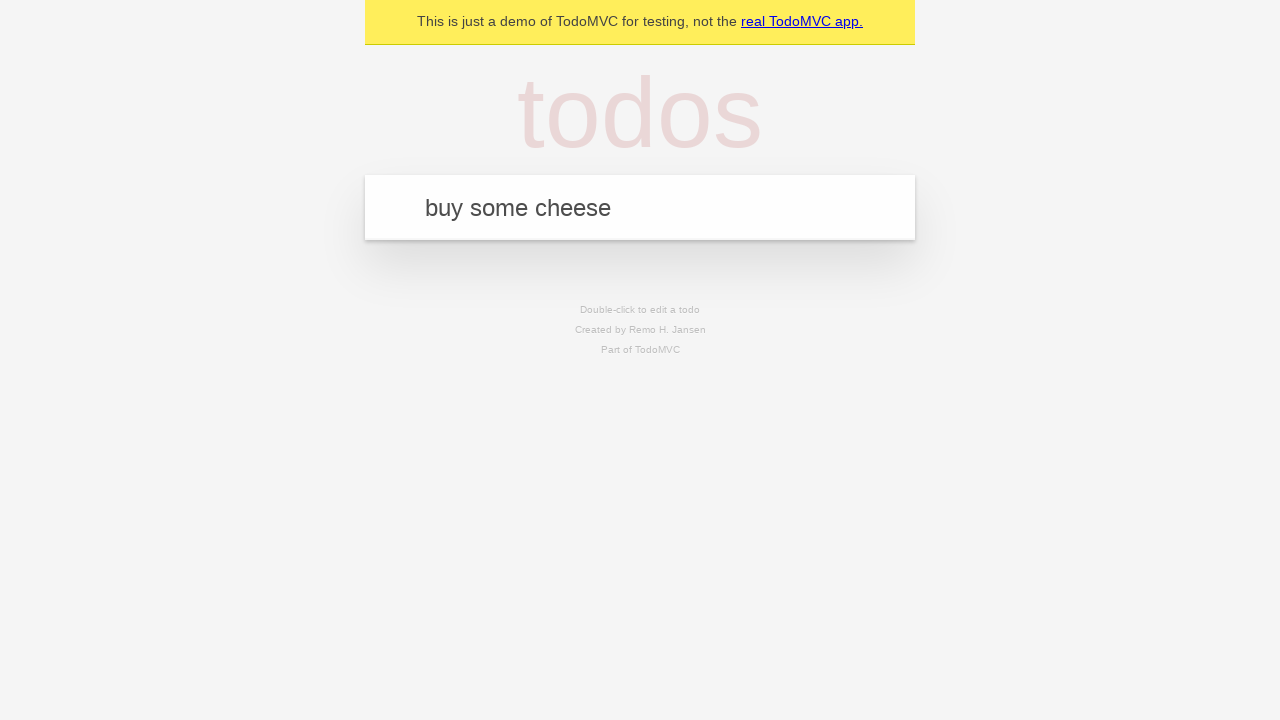

Pressed Enter to create first todo item on internal:attr=[placeholder="What needs to be done?"i]
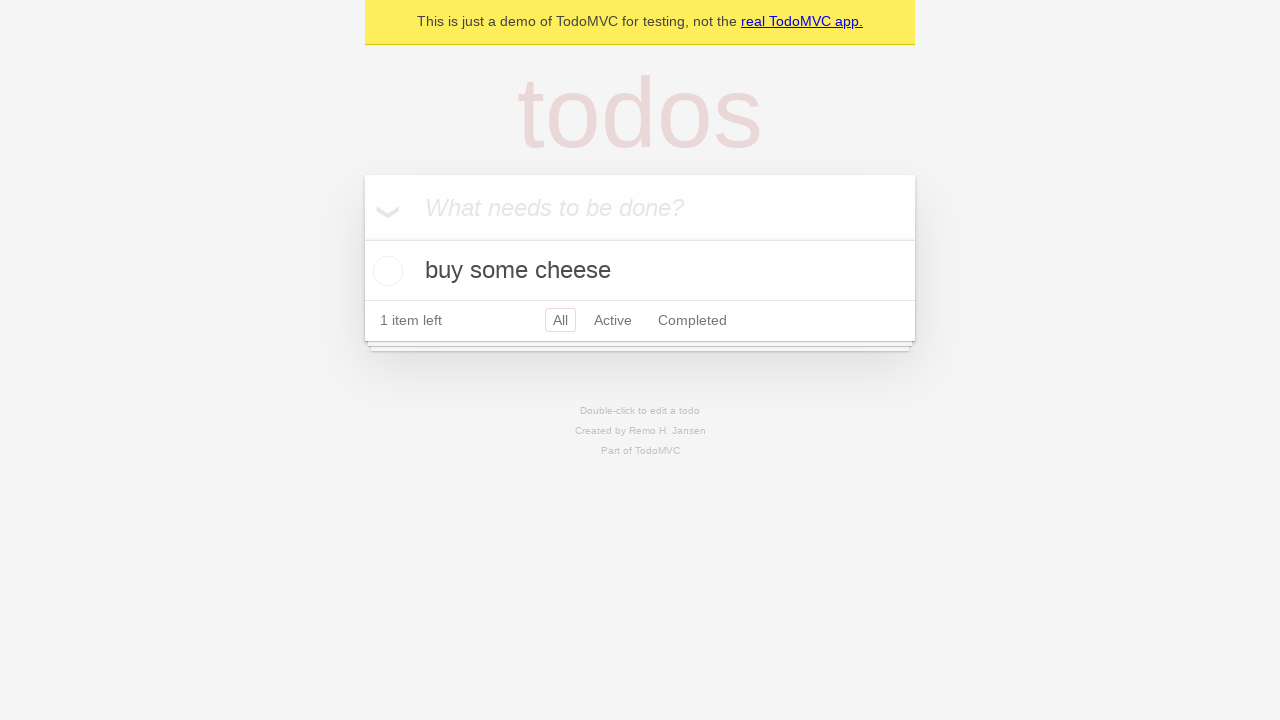

First todo item appeared in the list
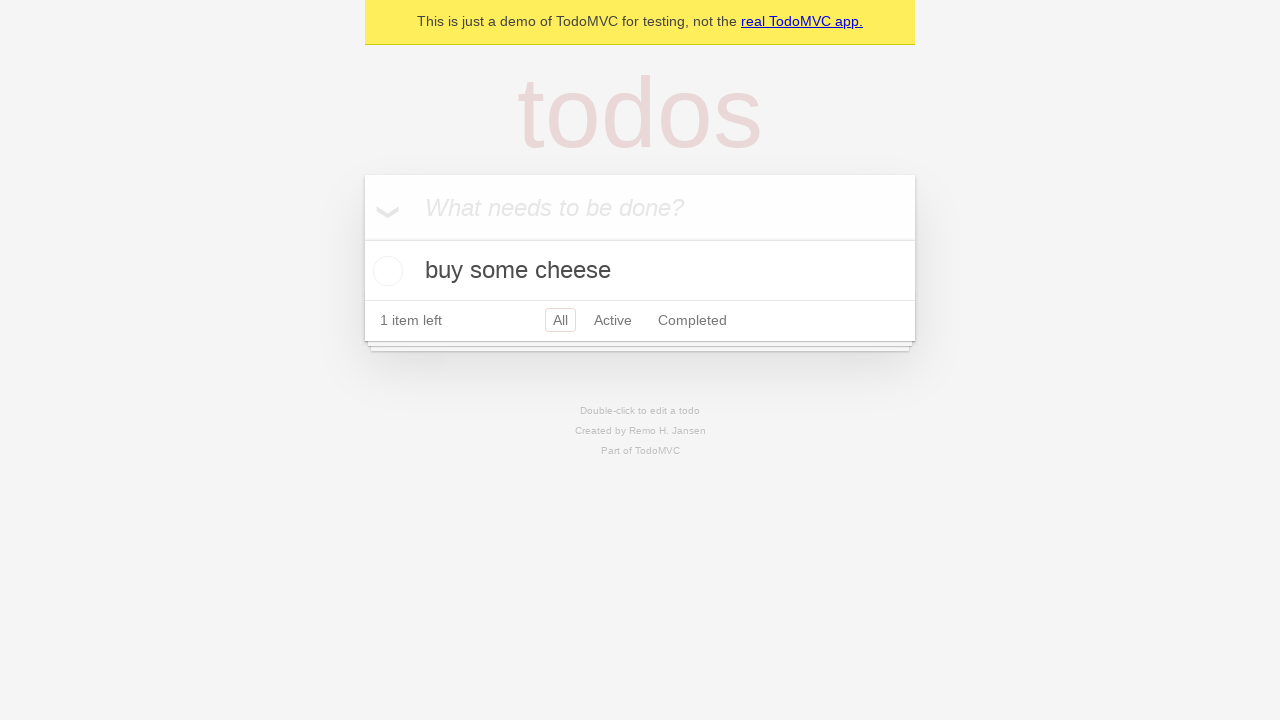

Filled second todo input with 'feed the cat' on internal:attr=[placeholder="What needs to be done?"i]
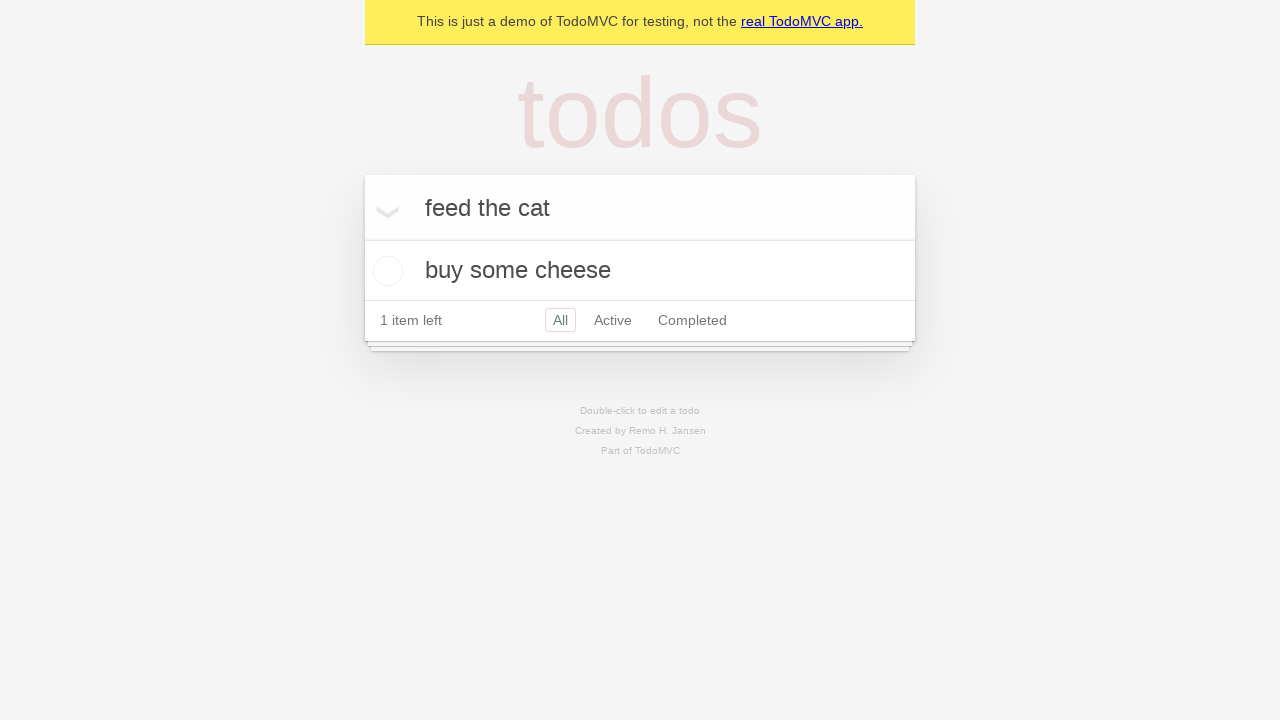

Pressed Enter to create second todo item on internal:attr=[placeholder="What needs to be done?"i]
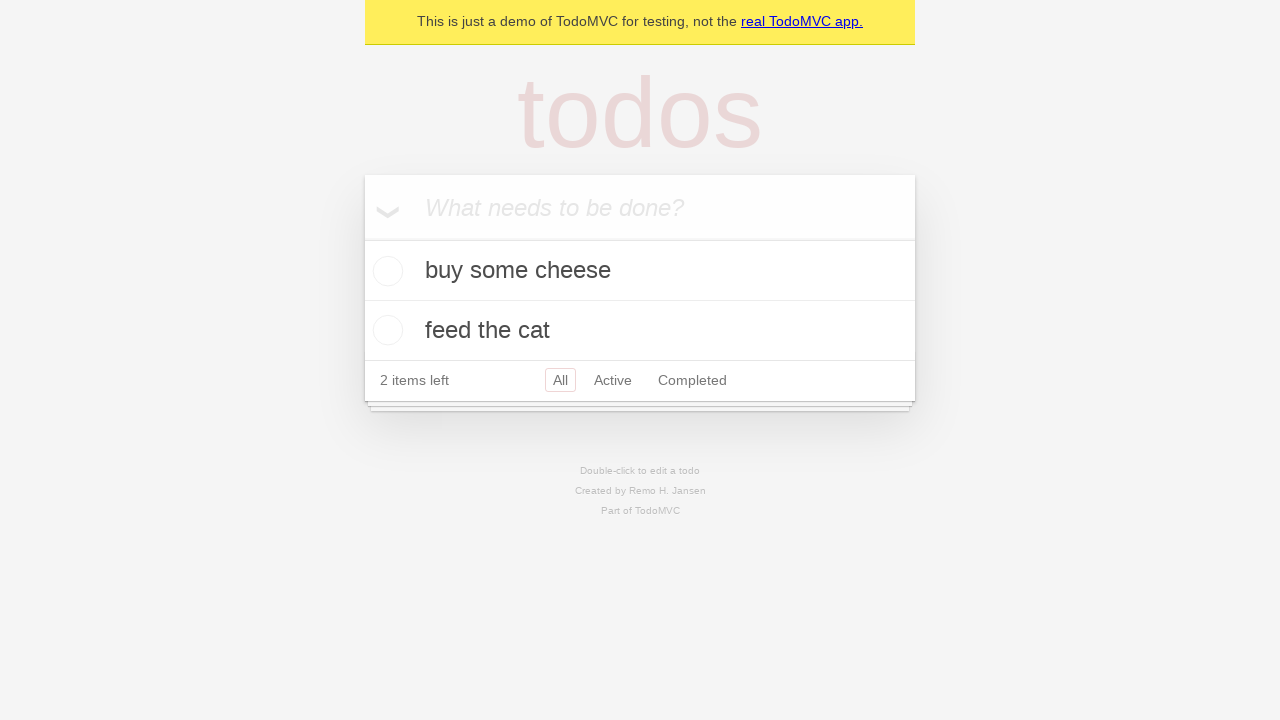

Verified both todo items are now displayed in the list
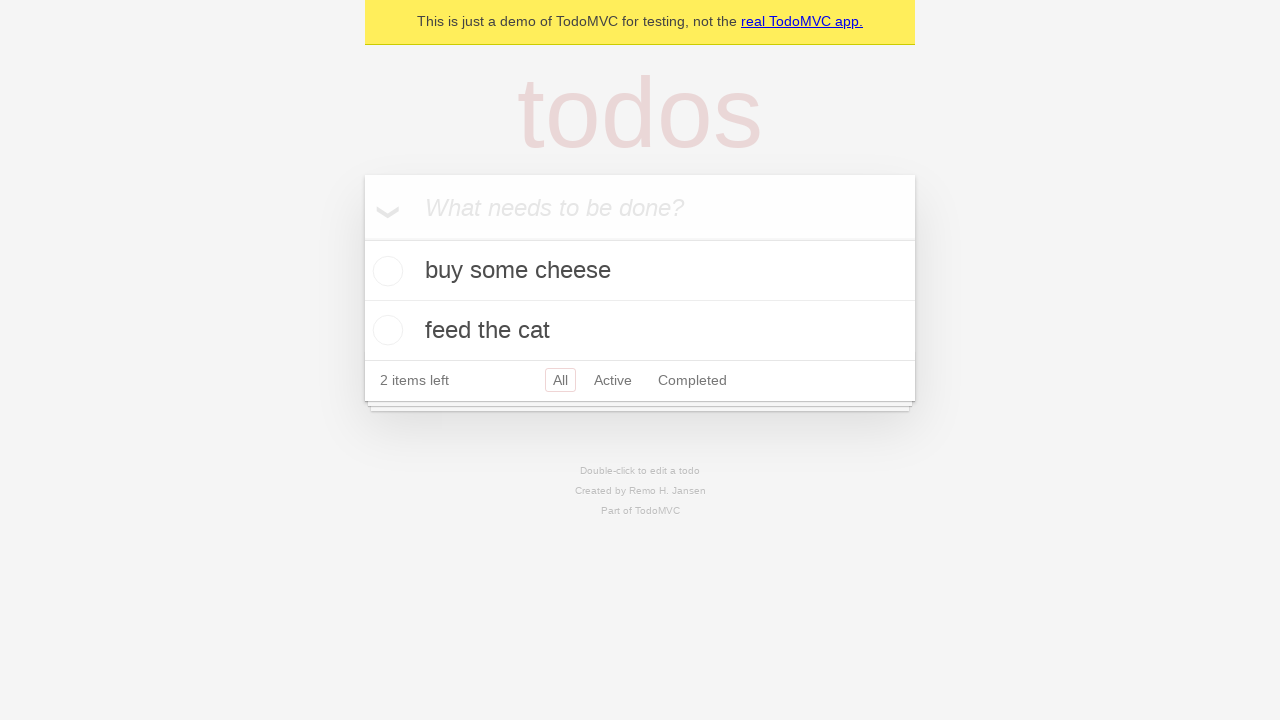

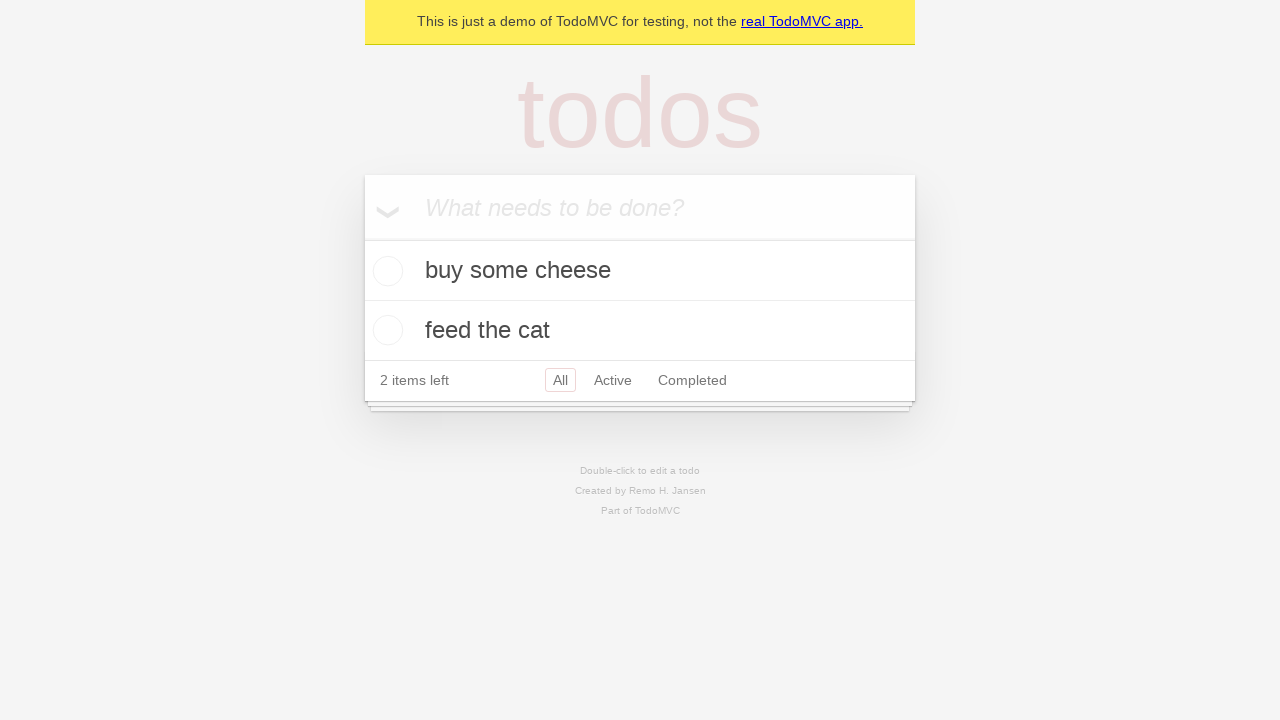